Tests accepting an alert that appears after a 5 second delay

Starting URL: https://demoqa.com/alerts

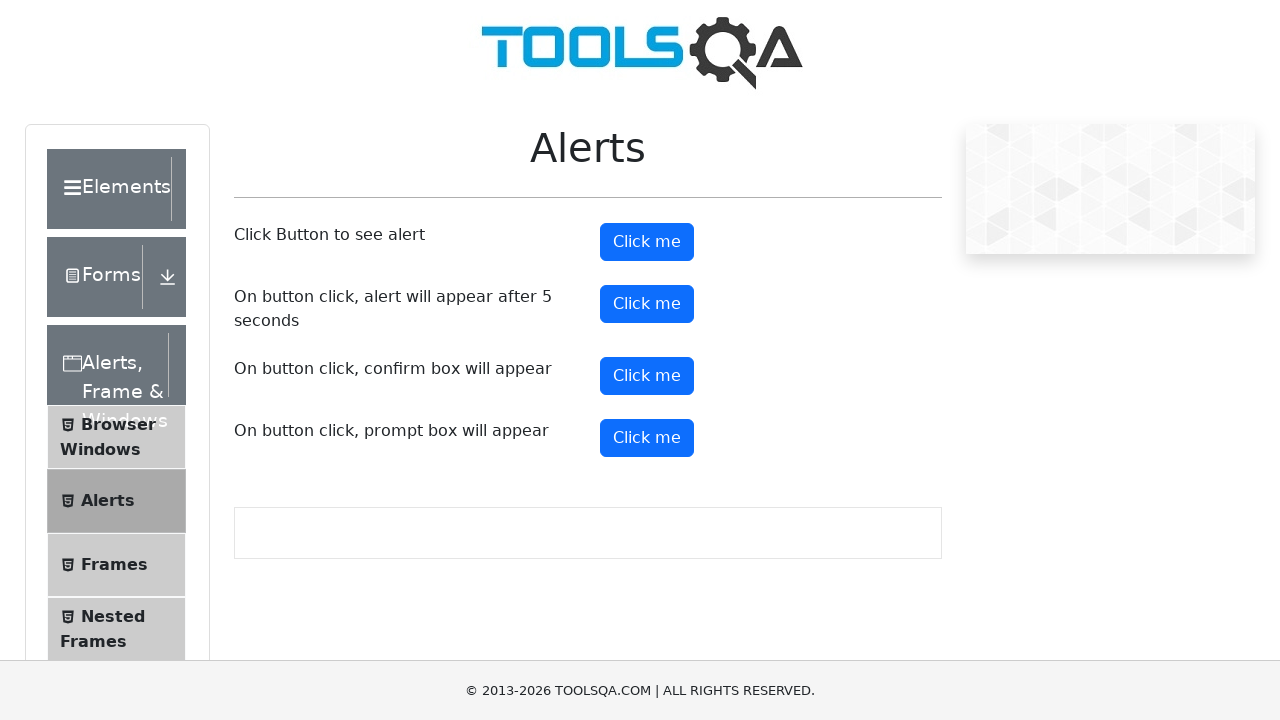

Navigated to alerts demo page
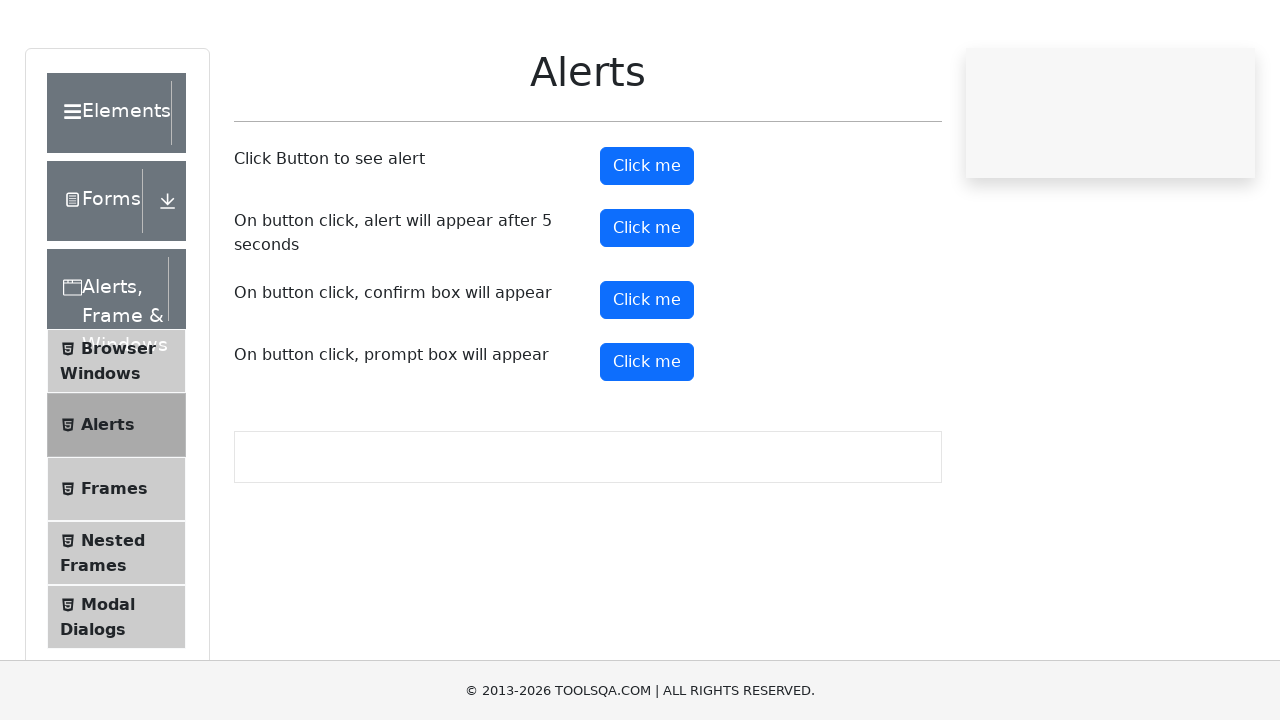

Clicked button to trigger delayed alert at (647, 304) on xpath=//*[@id='timerAlertButton' and @type='button' and text()='Click me']
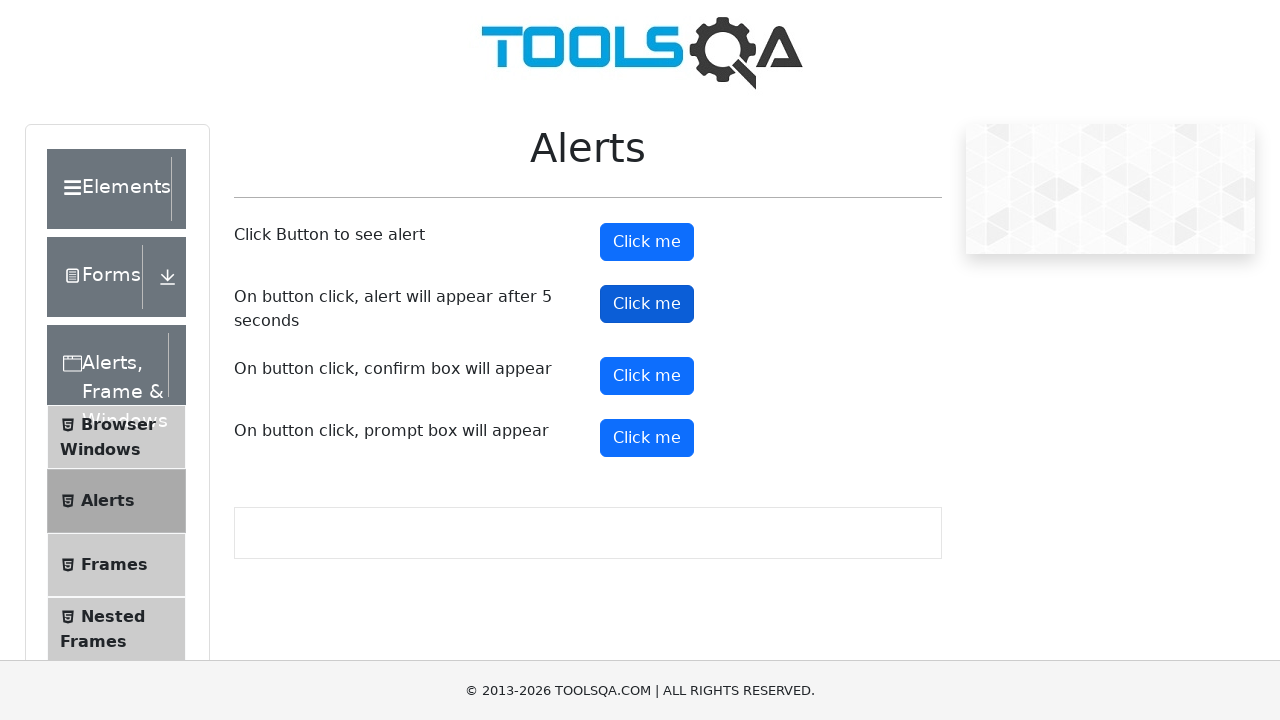

Set up dialog handler to accept alerts
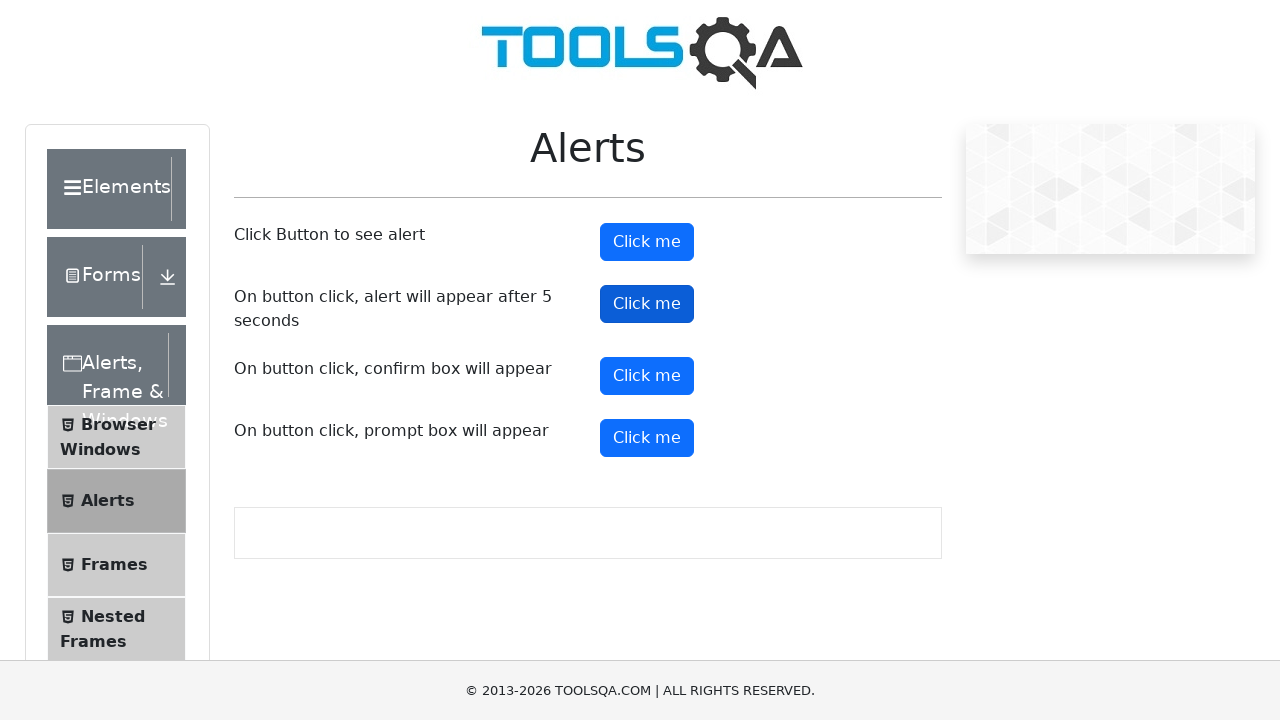

Waited 6 seconds for delayed alert to appear and be accepted
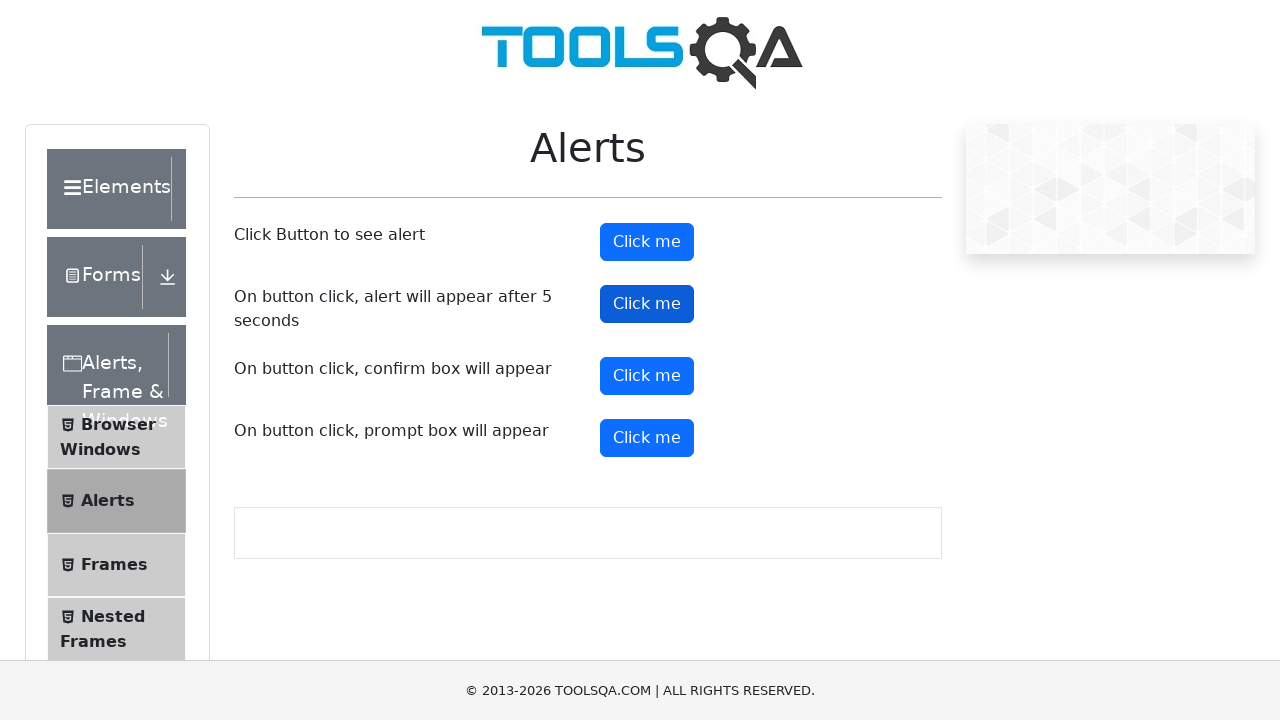

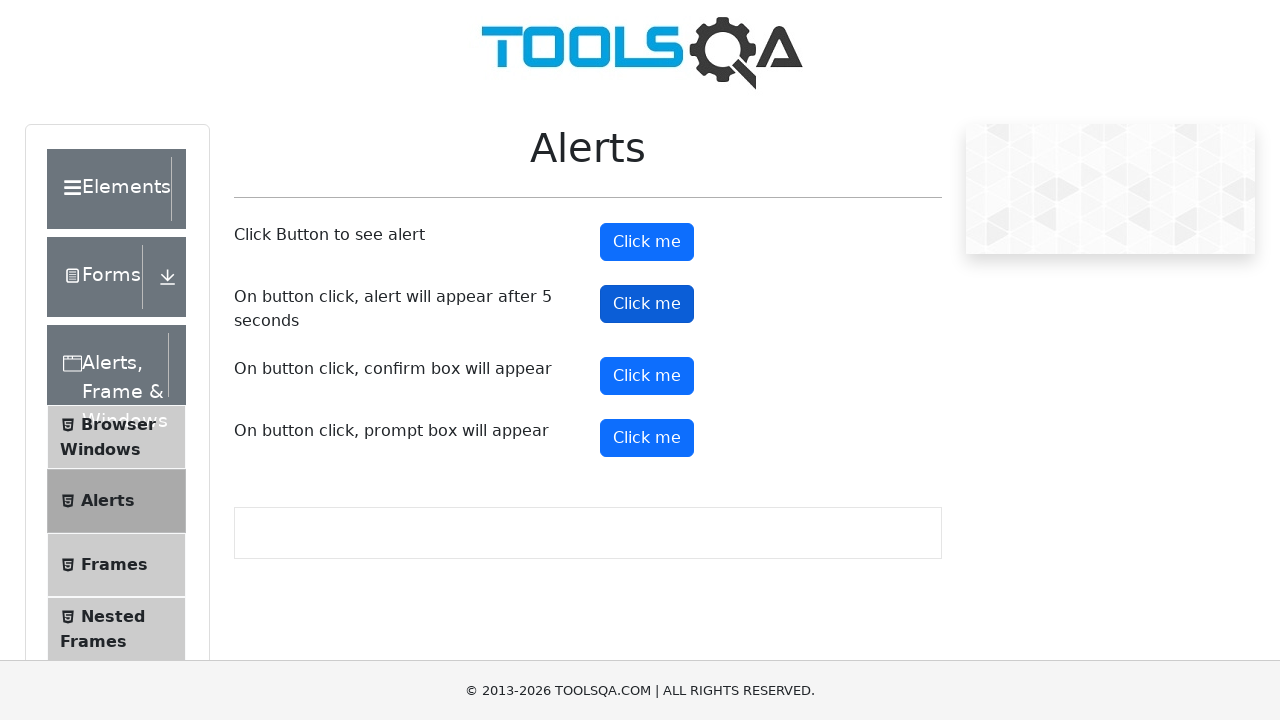